Tests a waits demo page by clicking a button to add a textbox, filling it with a name, then clicking another button to add a second textbox and filling it with additional text.

Starting URL: https://www.hyrtutorials.com/p/waits-demo.html

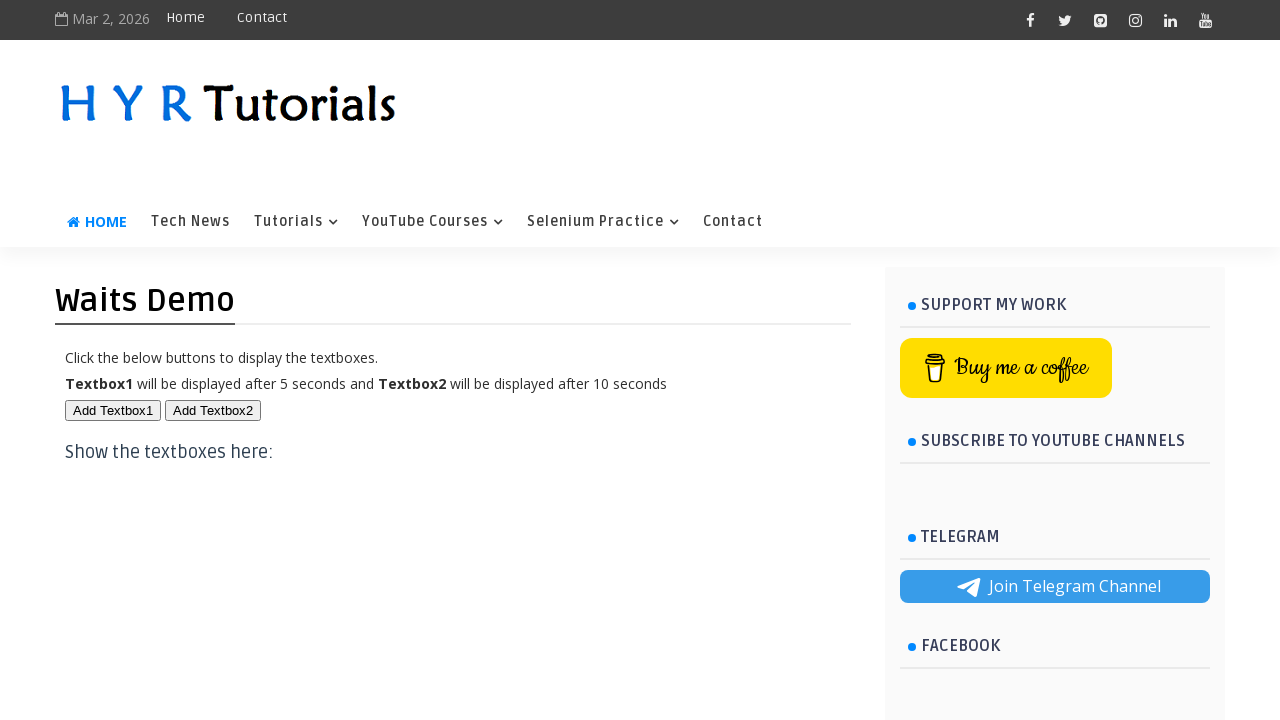

Navigated to waits demo page
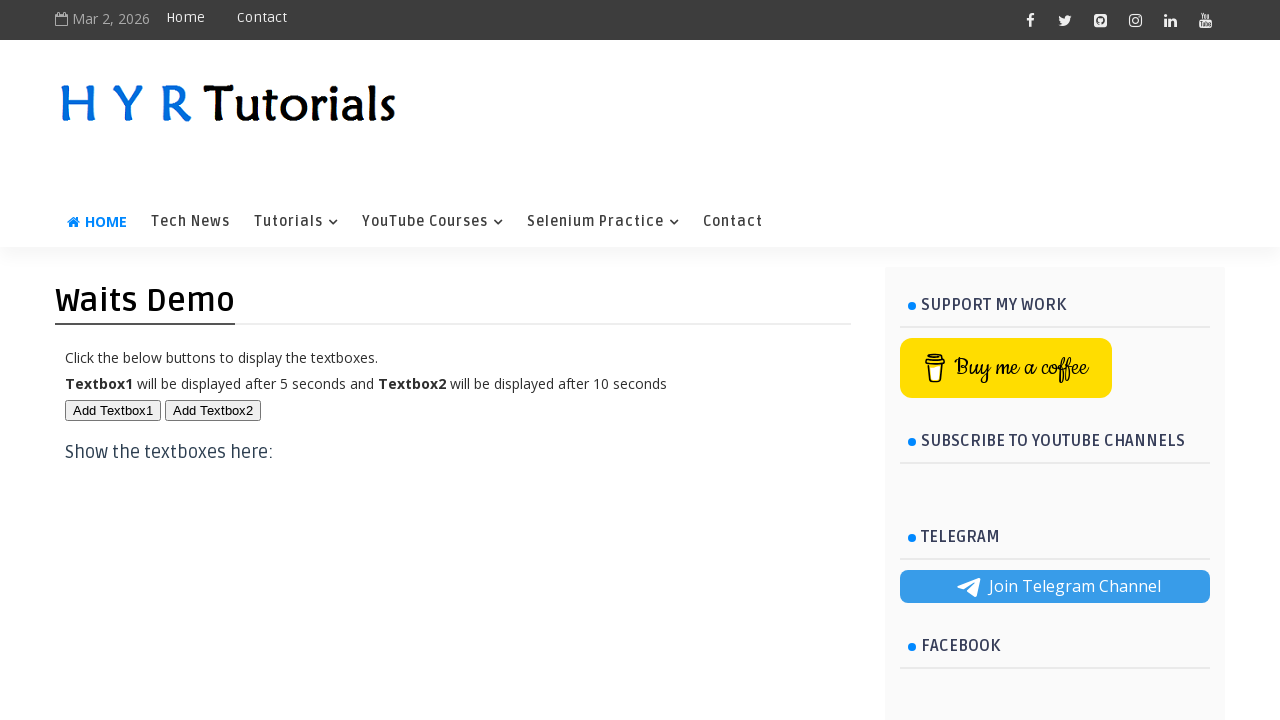

Clicked button to add first textbox at (113, 410) on button#btn1
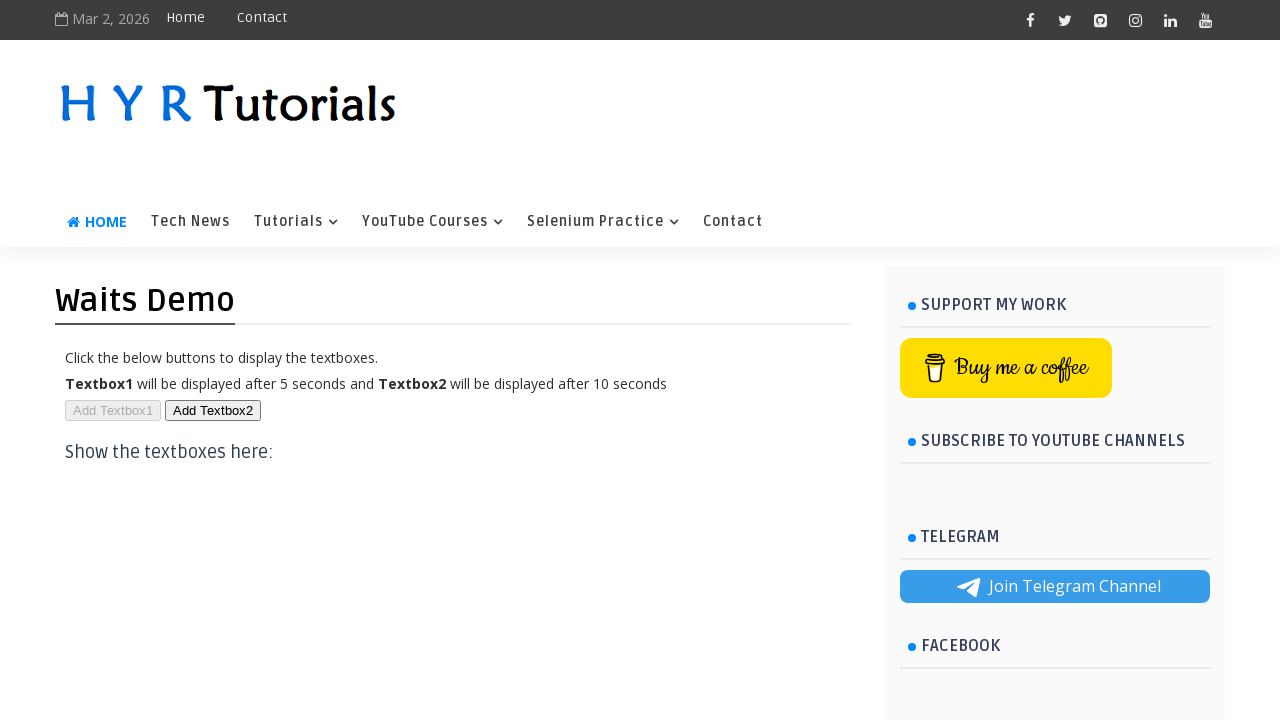

First textbox appeared and is ready
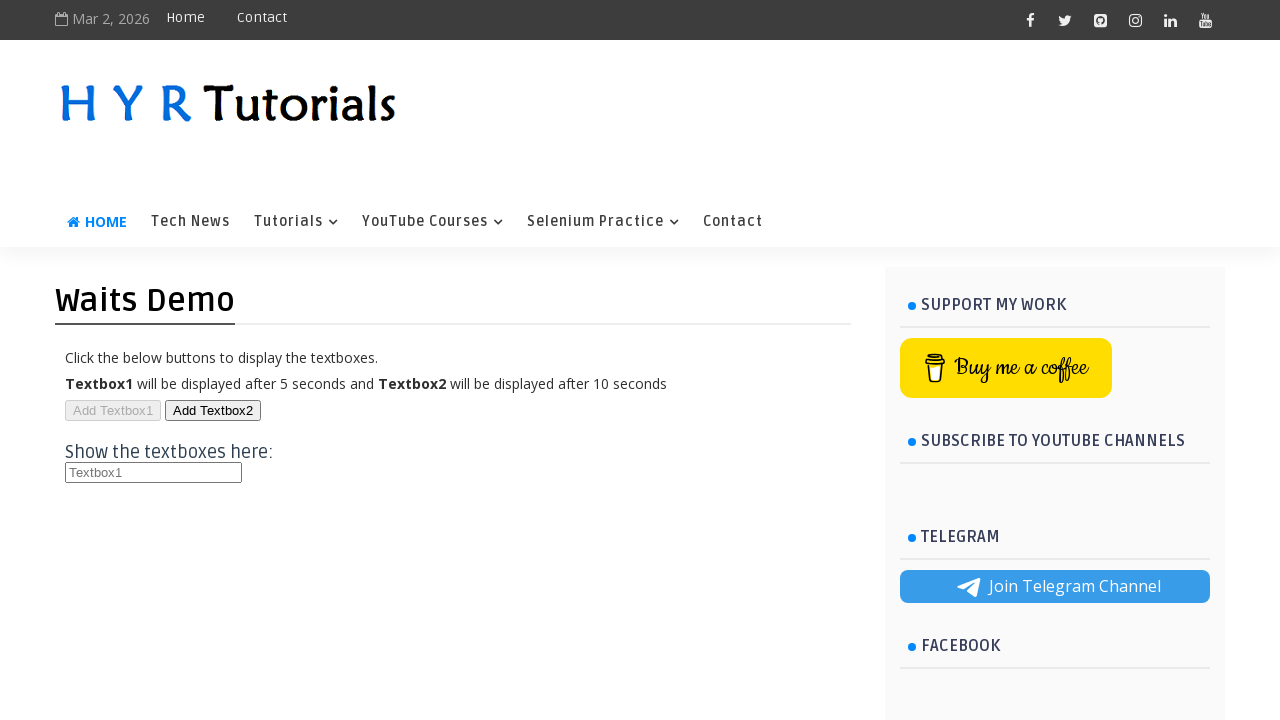

Filled first textbox with 'Venkata Ravi' on input#txt1
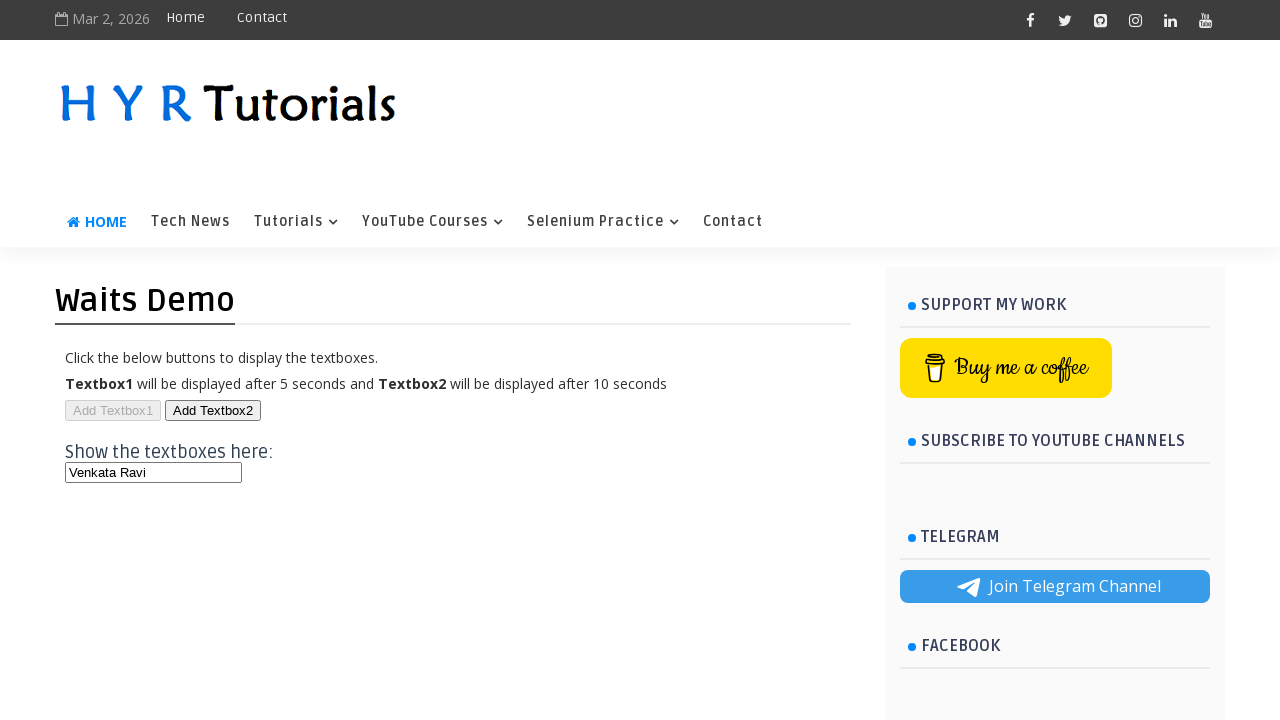

Clicked button to add second textbox at (213, 410) on xpath=//button[contains(text(),'Add Textbox2')]
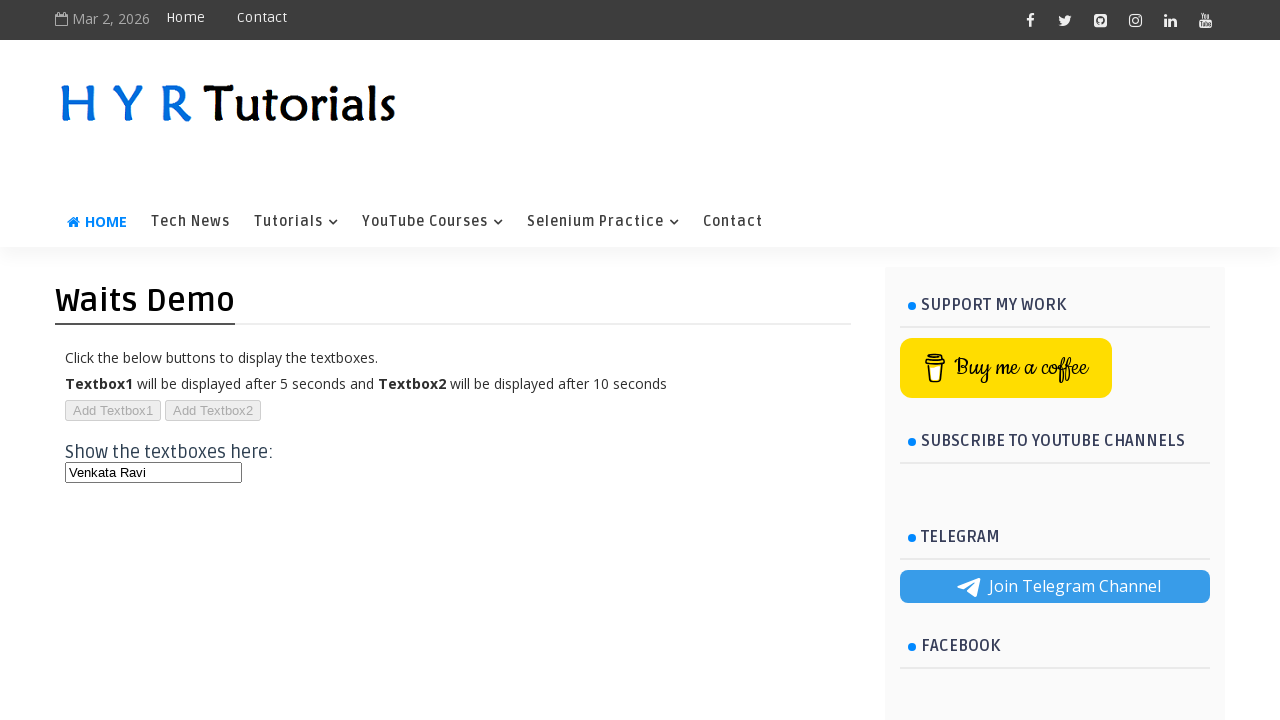

Second textbox appeared and is ready
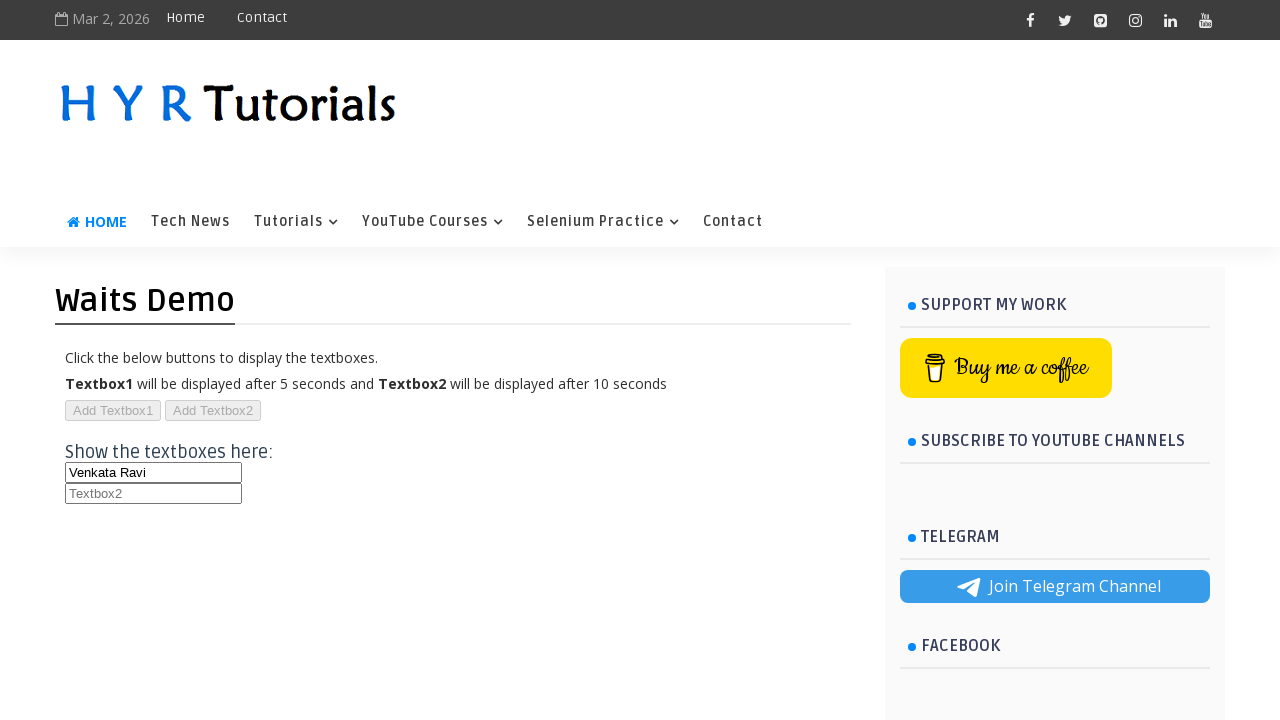

Filled second textbox with 'Yerragadda' on input#txt2
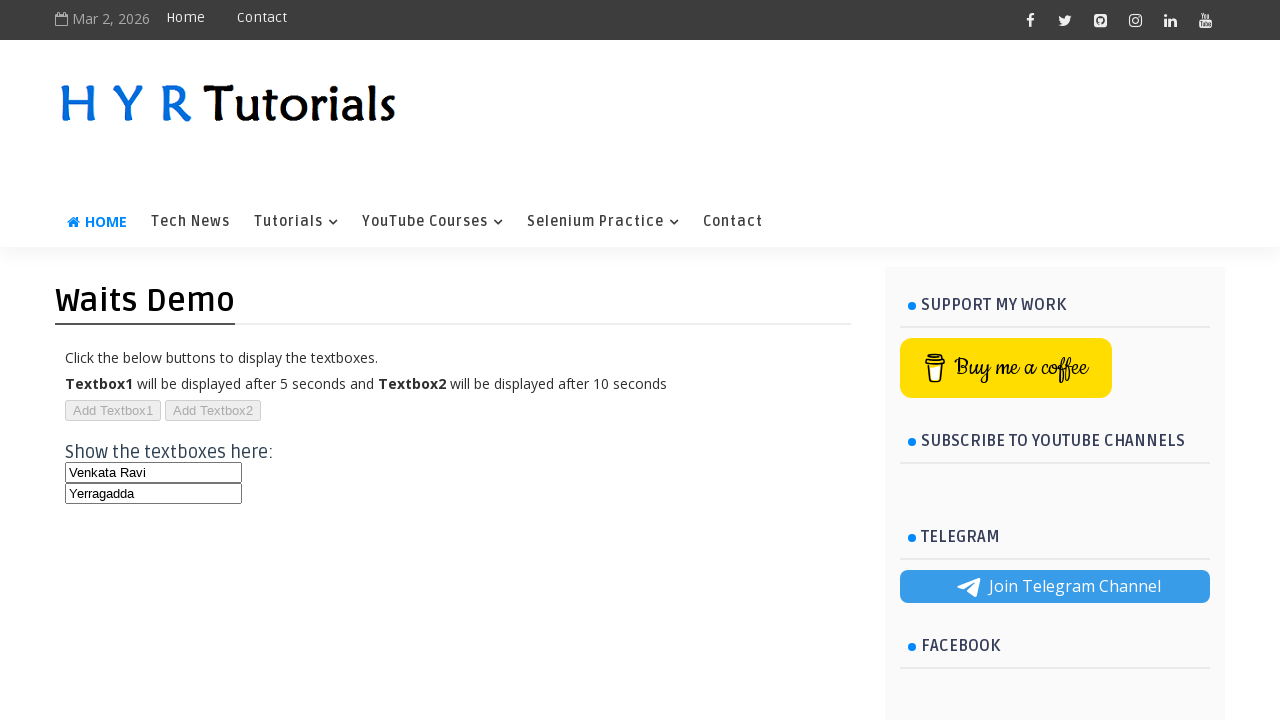

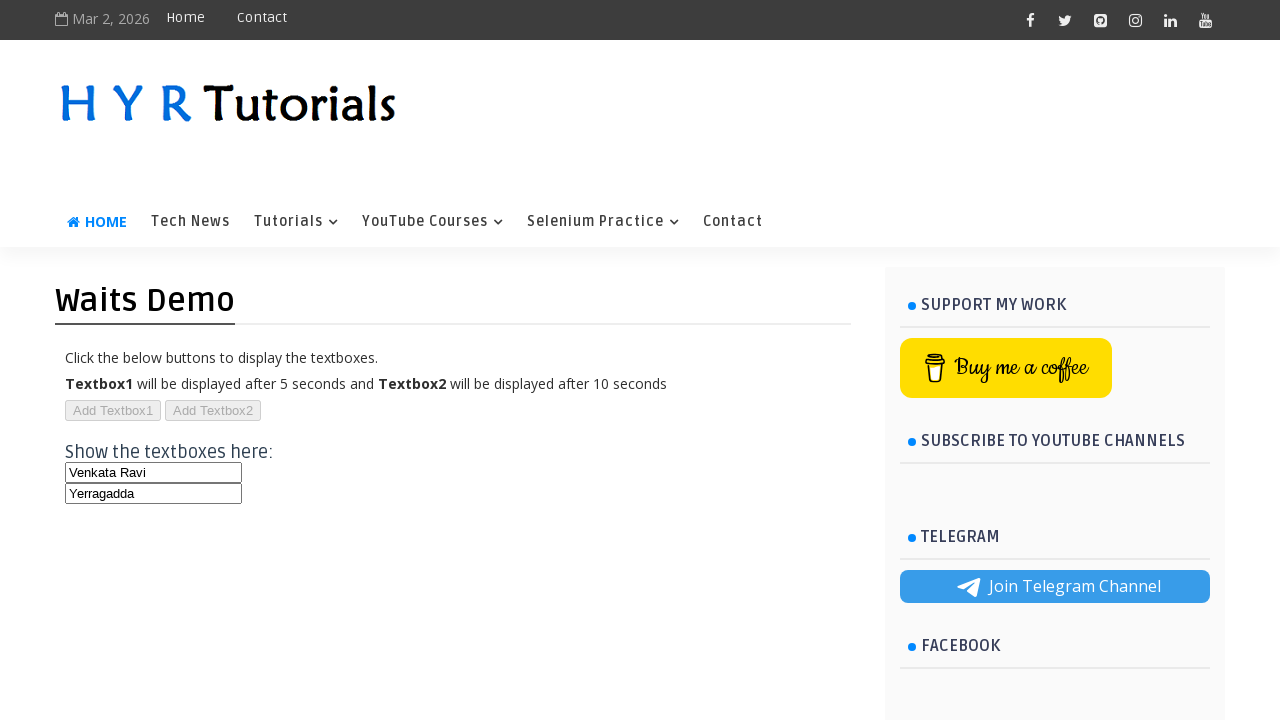